Navigates to Key Presses page, presses the Shift key, and verifies the output shows "SHIFT"

Starting URL: https://the-internet.herokuapp.com/

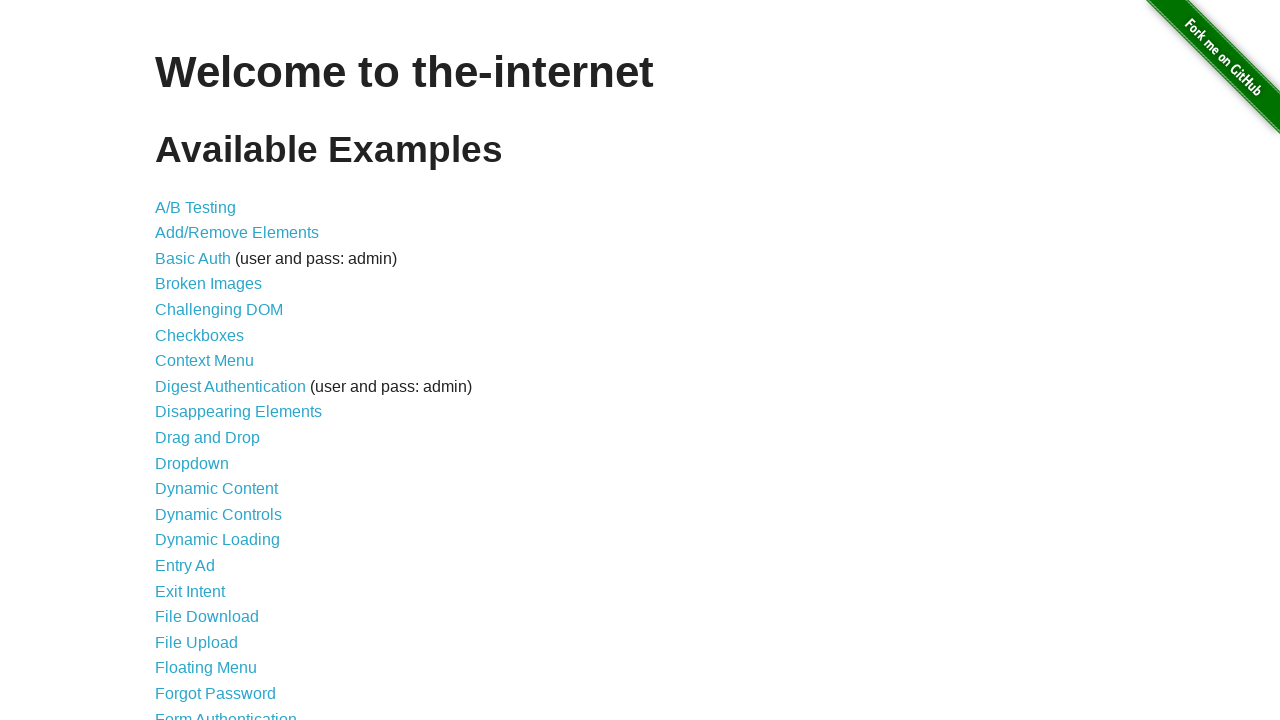

Navigated to the-internet.herokuapp.com home page
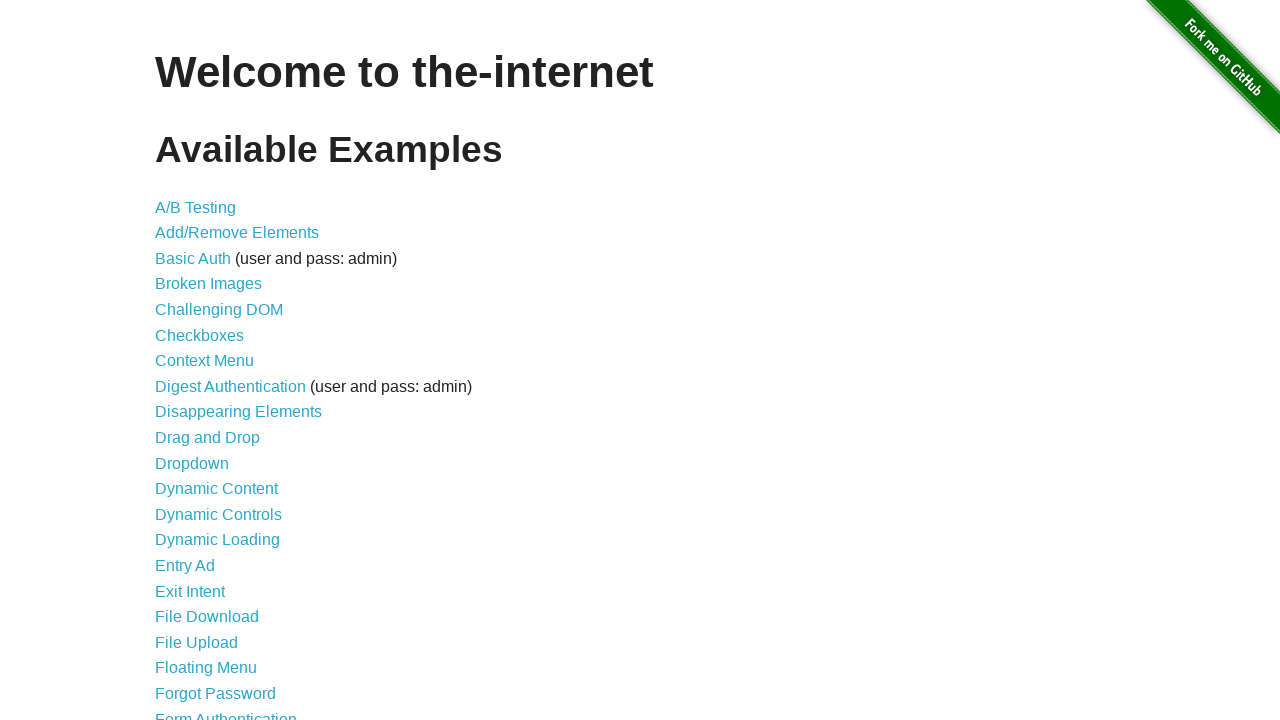

Clicked on Key Presses link at (200, 360) on internal:role=link[name="Key Presses"i]
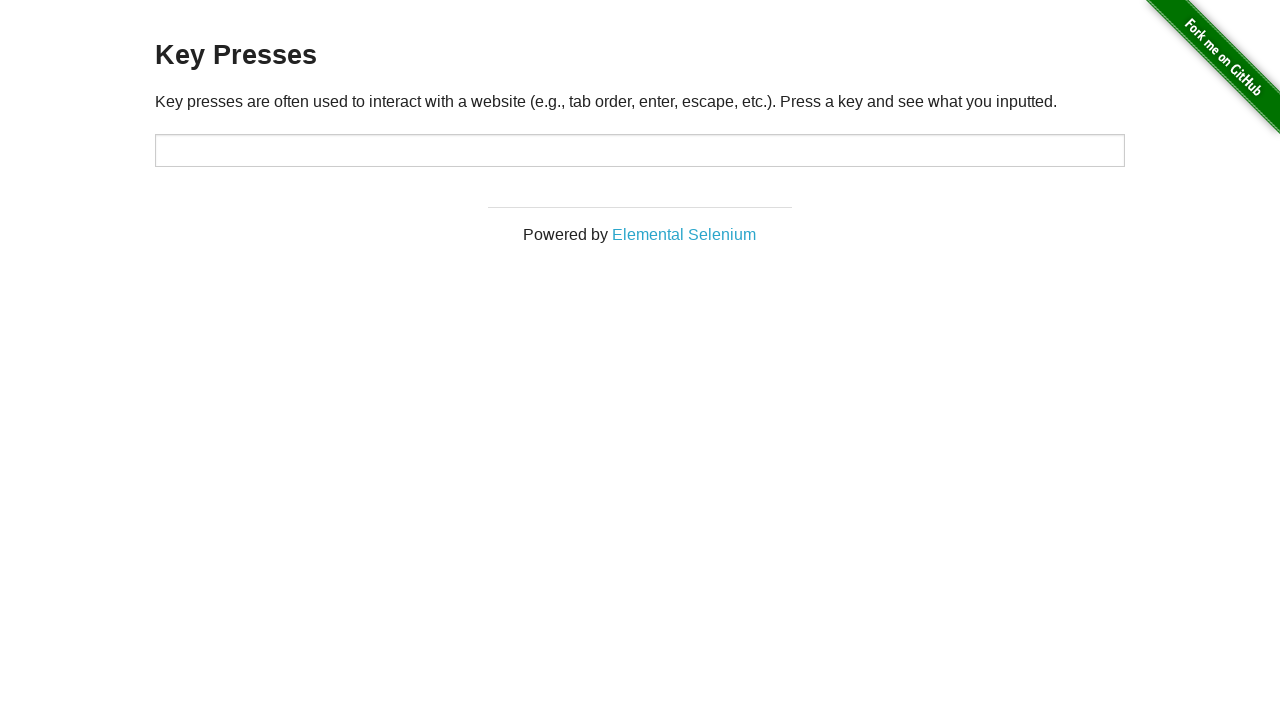

Pressed Shift key in target input field on #target
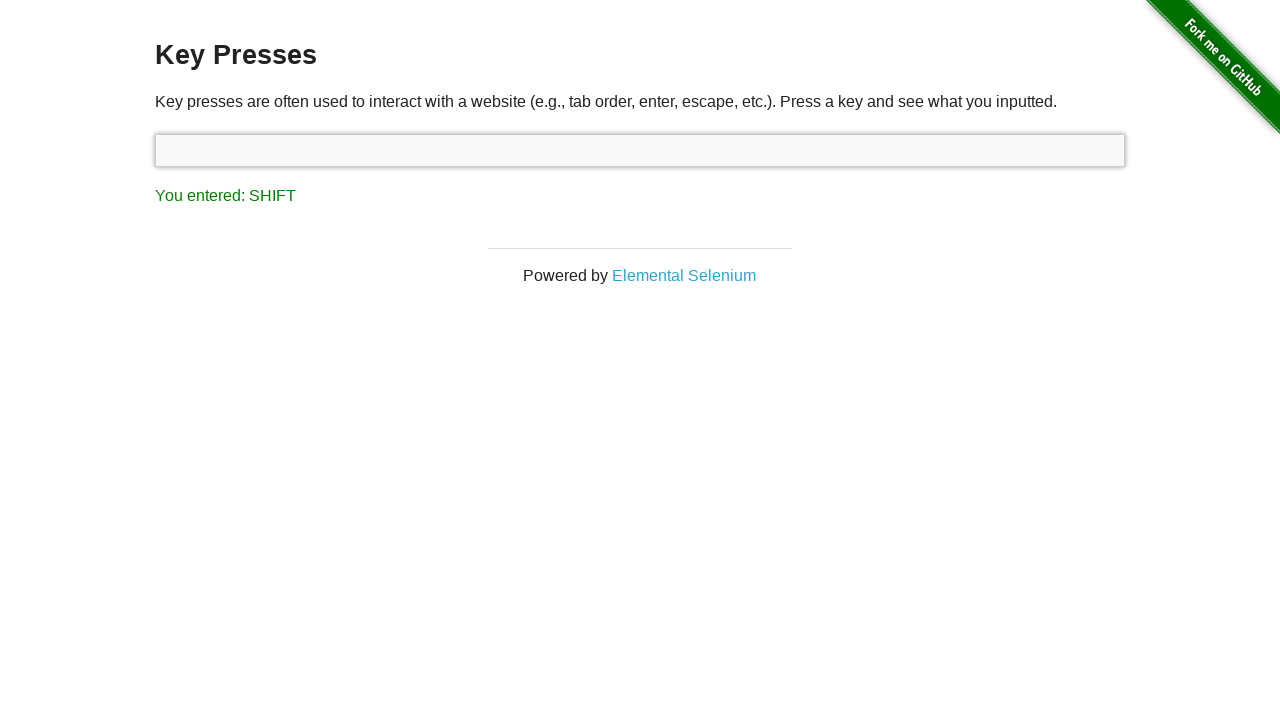

Verified result displays 'You entered: SHIFT'
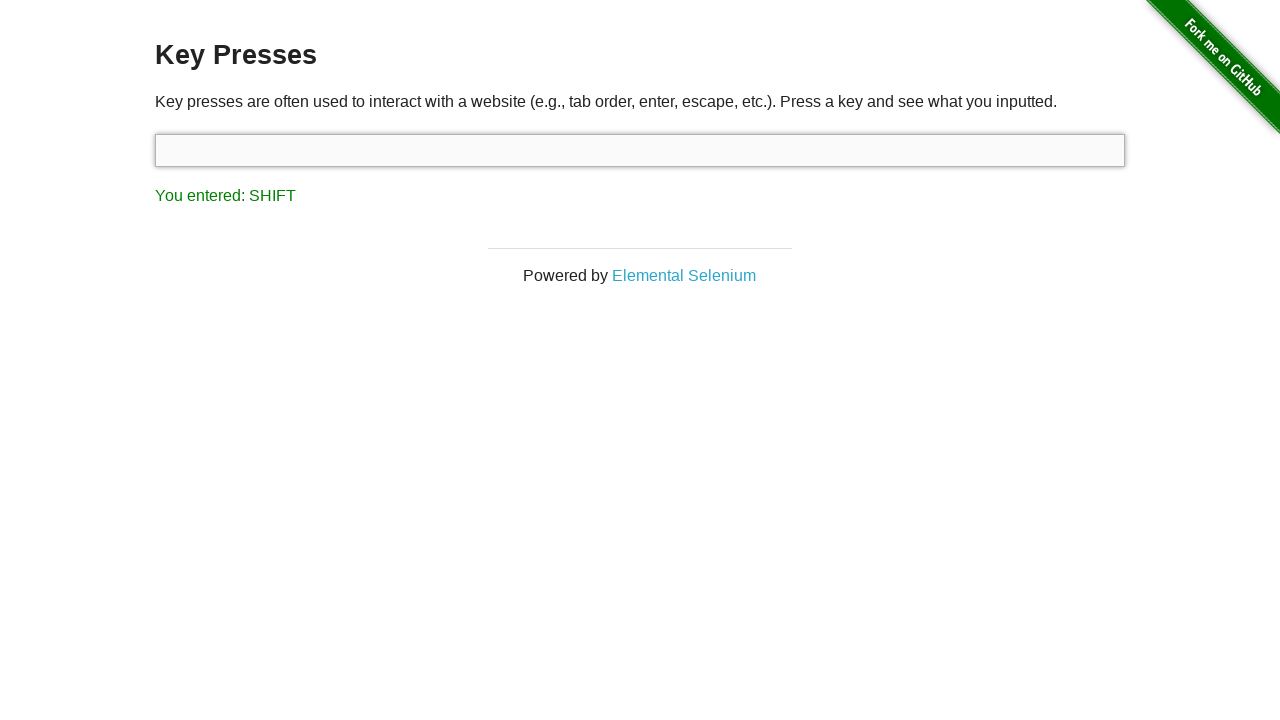

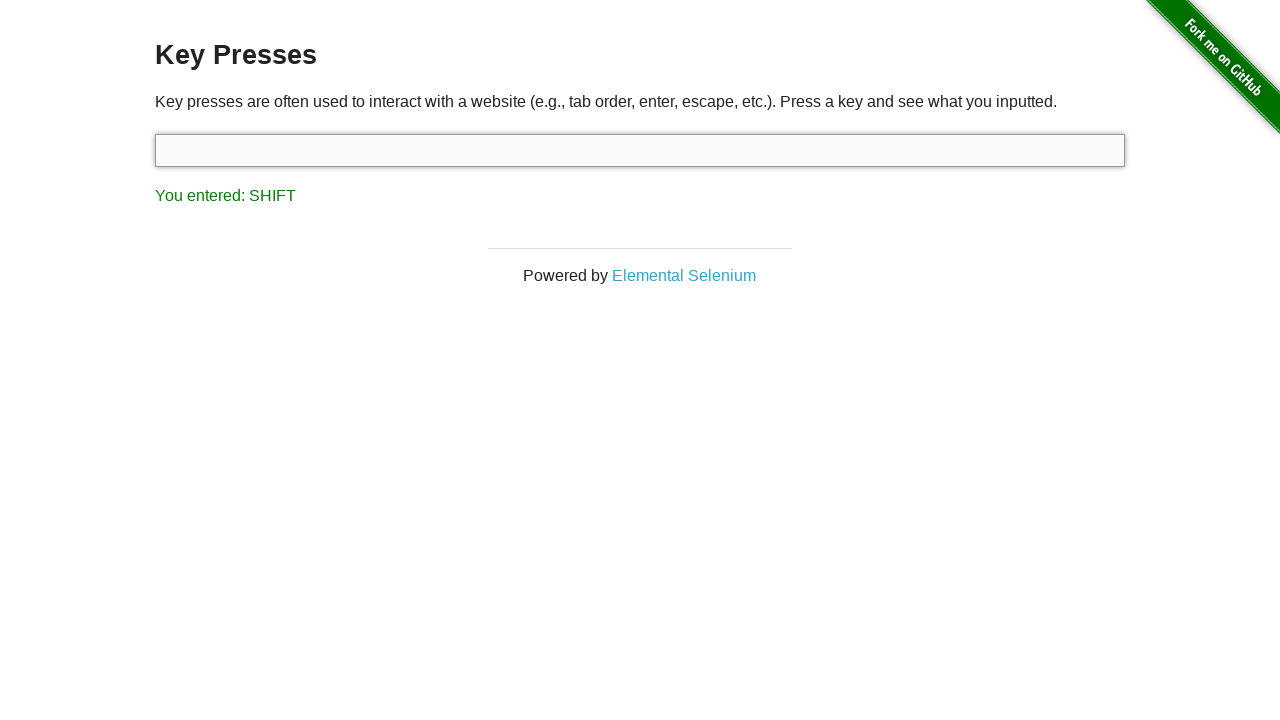